Tests checkbox handling by selecting the last 3 checkboxes from a group, then unselecting all checkboxes that are currently selected.

Starting URL: https://testautomationpractice.blogspot.com/

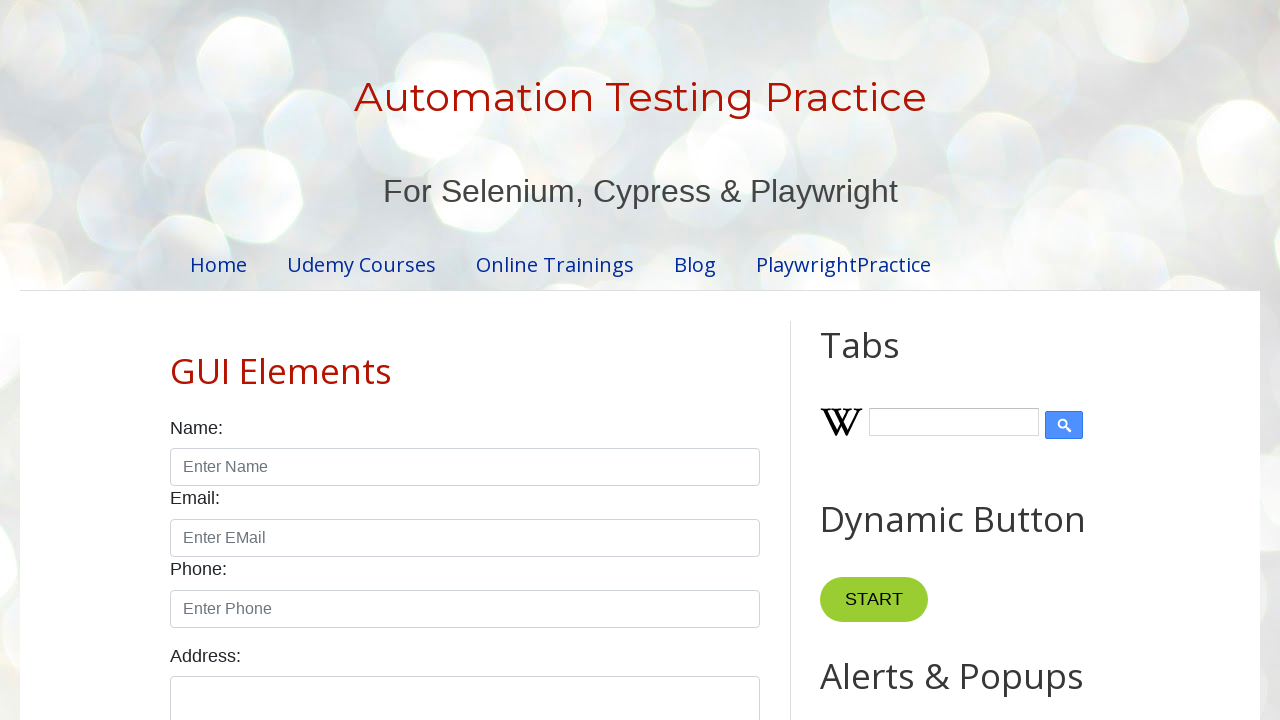

Navigated to test automation practice website
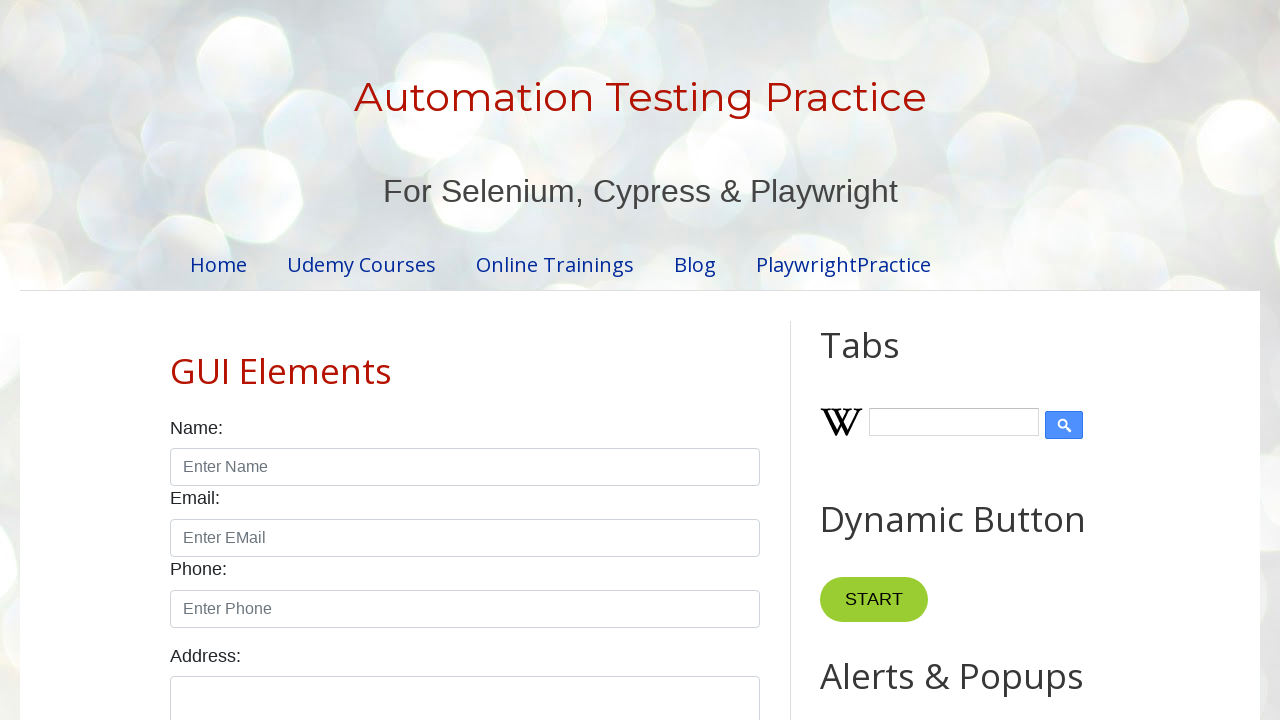

Located all checkboxes with form-check-input class
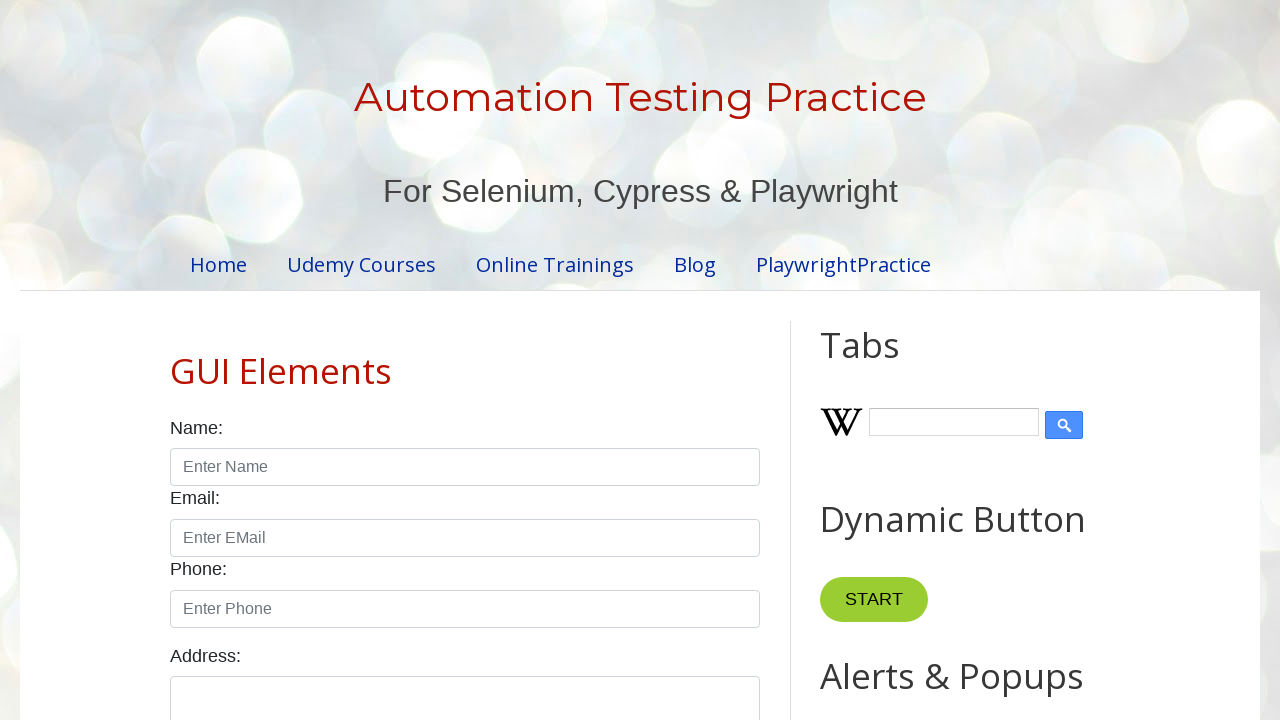

First checkbox is available
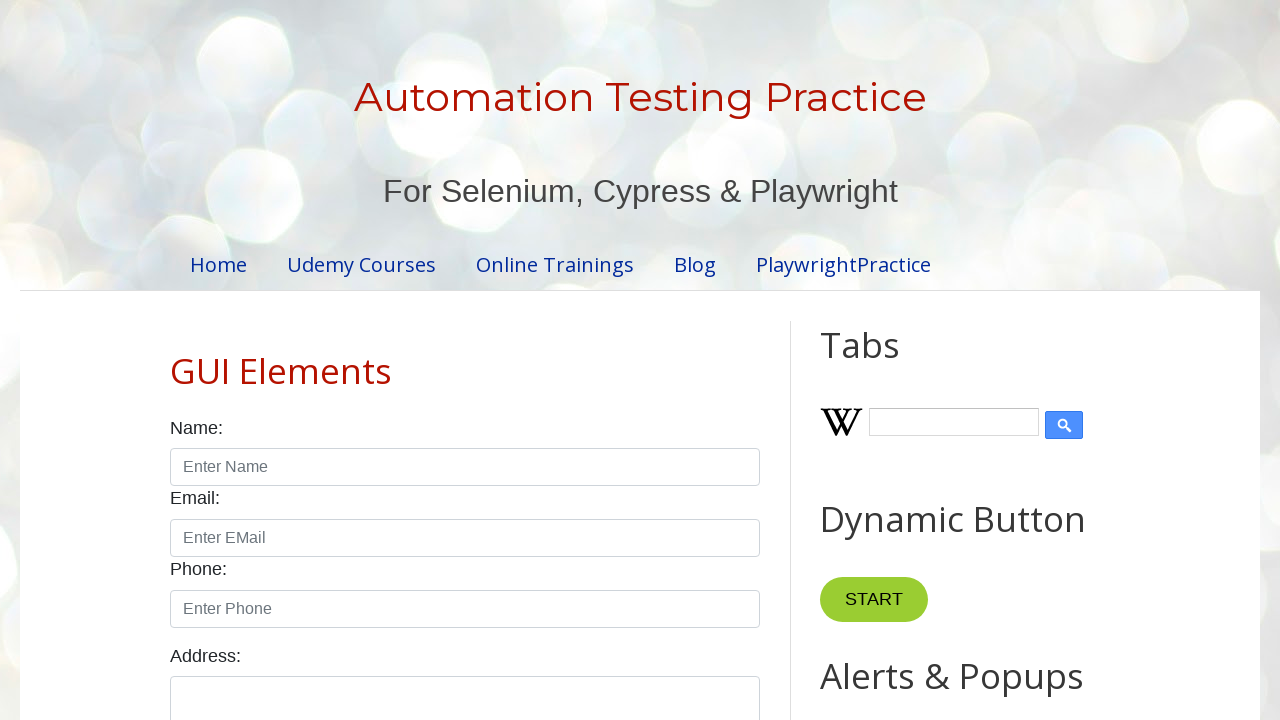

Found 7 total checkboxes
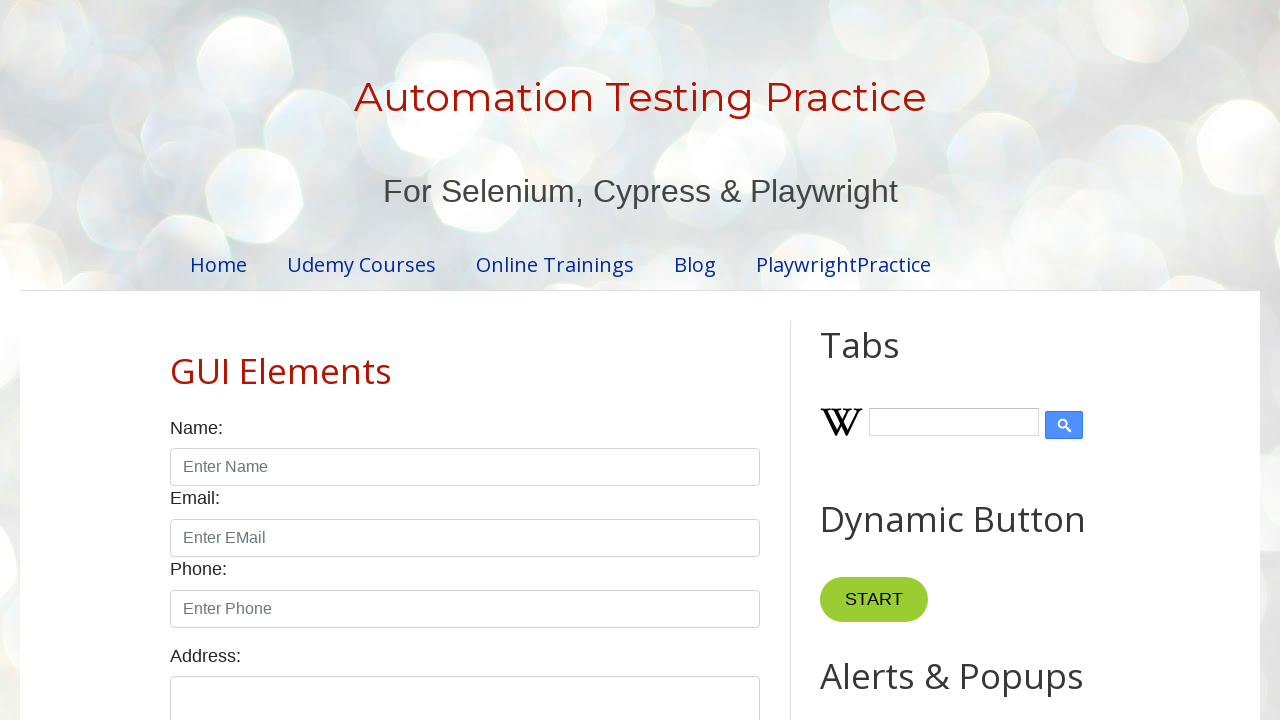

Selected checkbox at index 4 (one of the last 3) at (604, 360) on input.form-check-input[type='checkbox'] >> nth=4
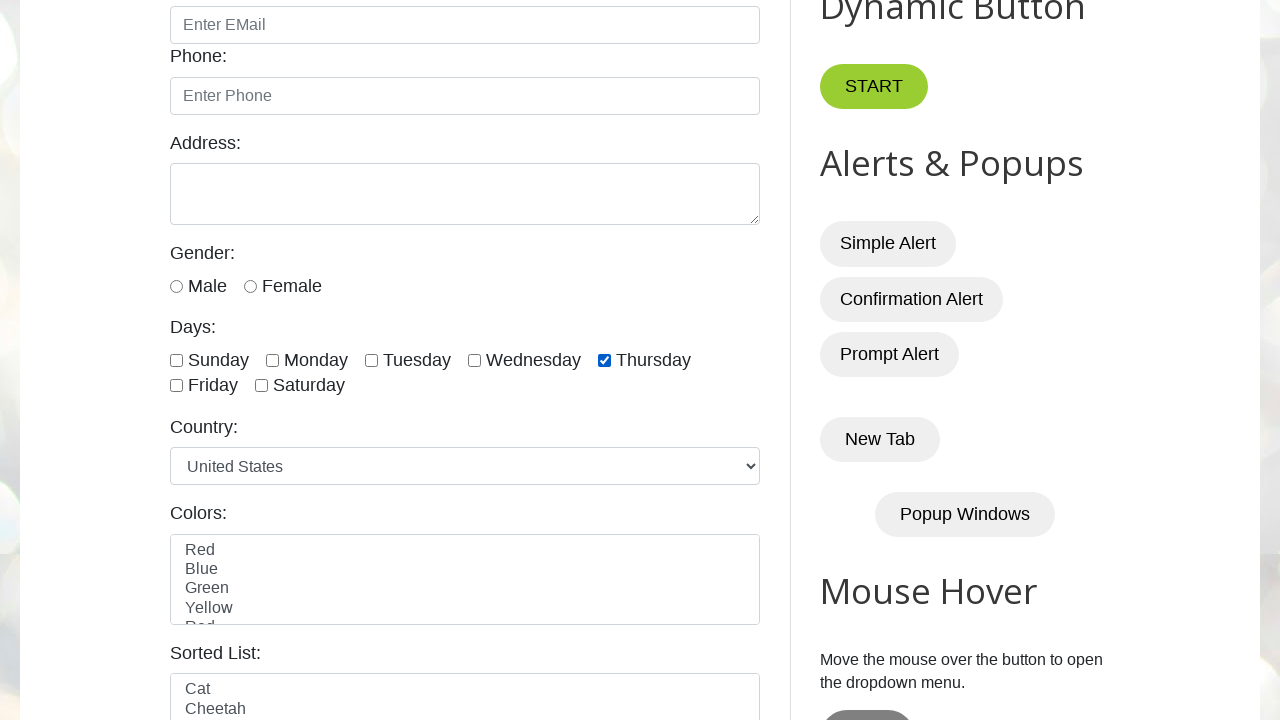

Selected checkbox at index 5 (one of the last 3) at (176, 386) on input.form-check-input[type='checkbox'] >> nth=5
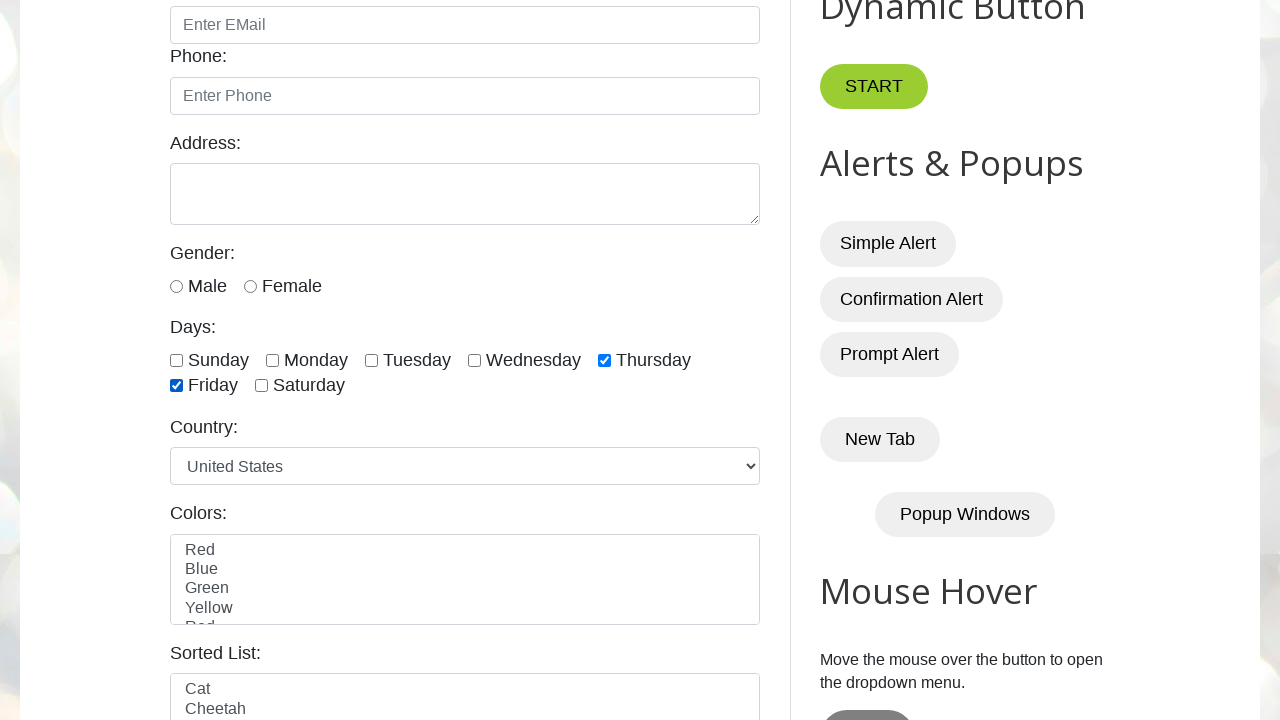

Selected checkbox at index 6 (one of the last 3) at (262, 386) on input.form-check-input[type='checkbox'] >> nth=6
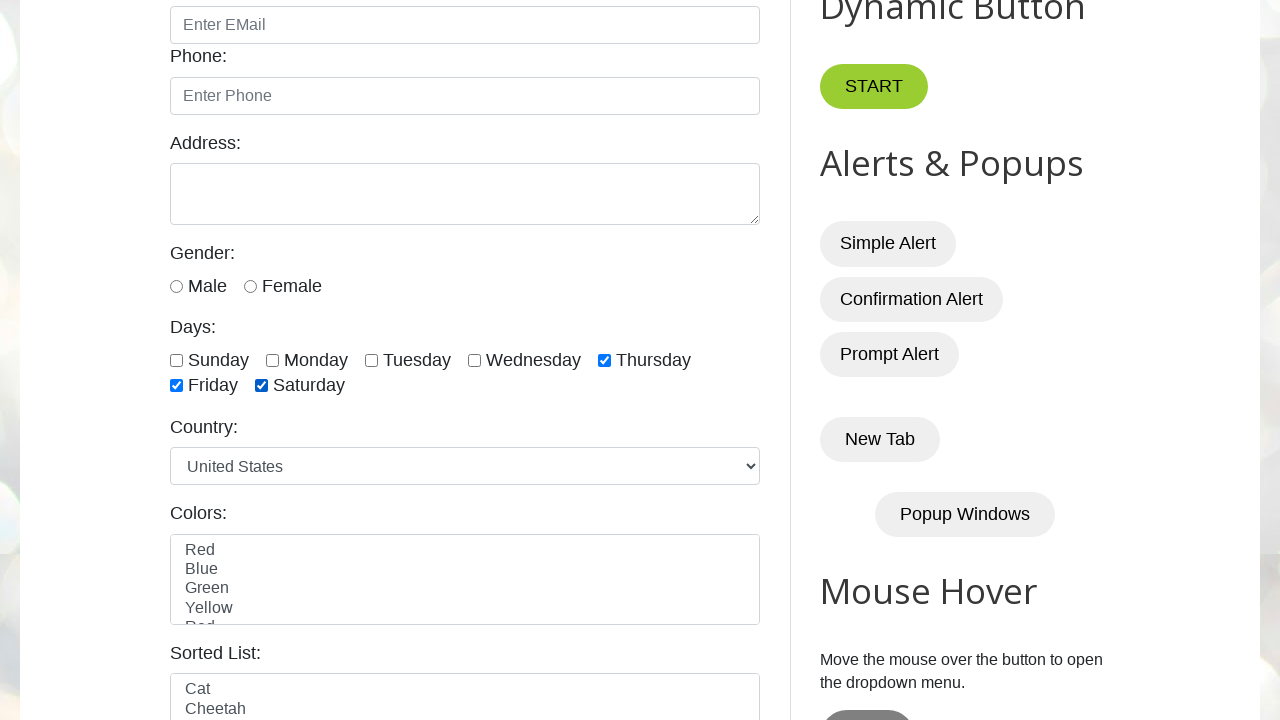

Waited 1 second to observe checkbox selections
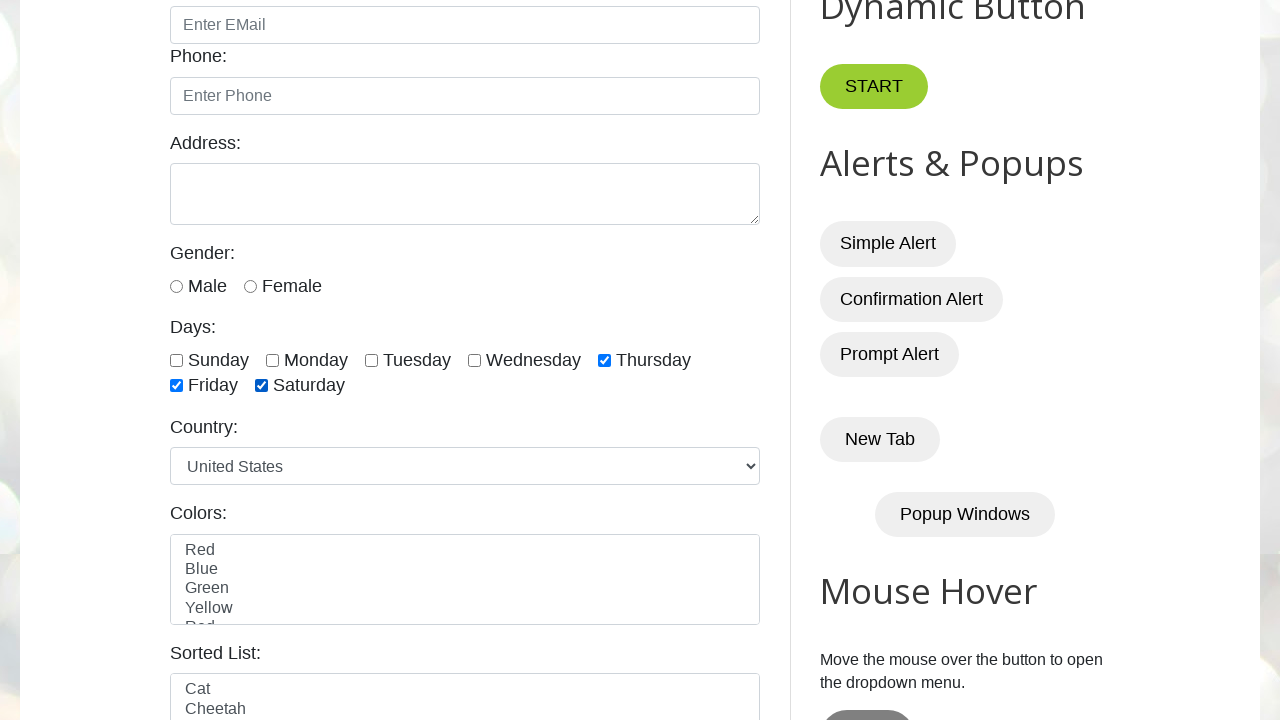

Unchecked checkbox at index 4 at (604, 360) on input.form-check-input[type='checkbox'] >> nth=4
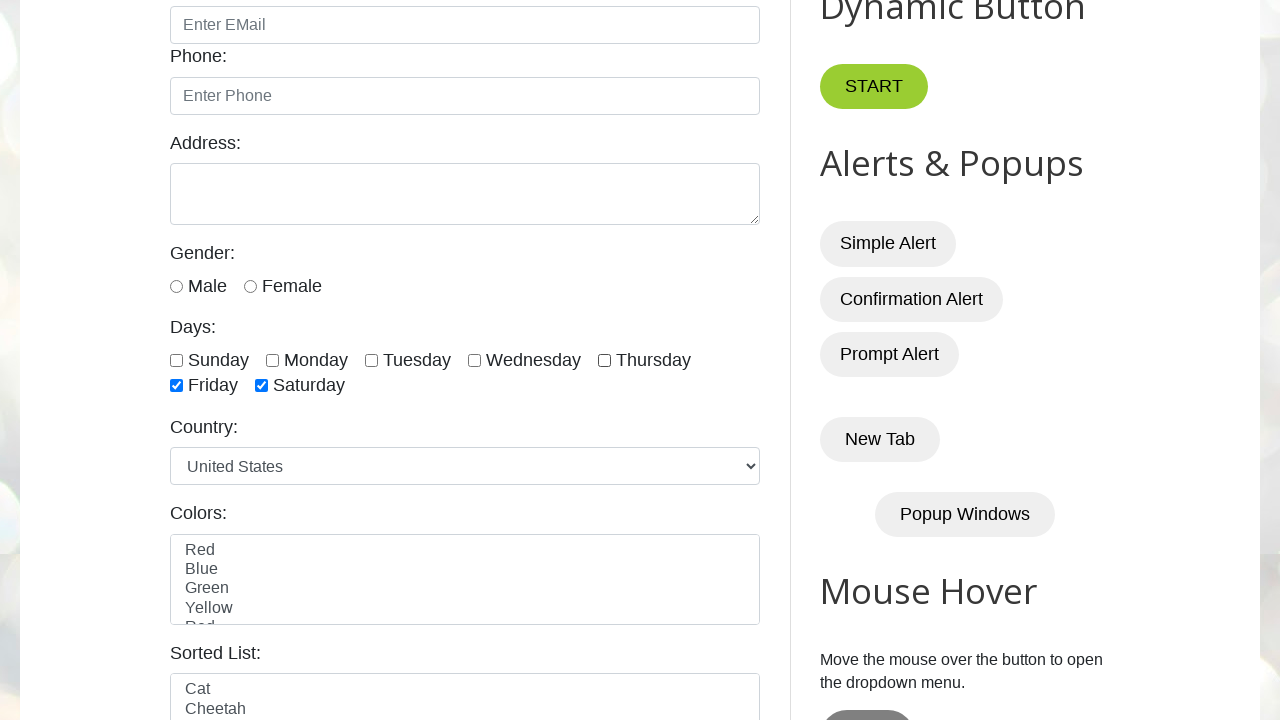

Unchecked checkbox at index 5 at (176, 386) on input.form-check-input[type='checkbox'] >> nth=5
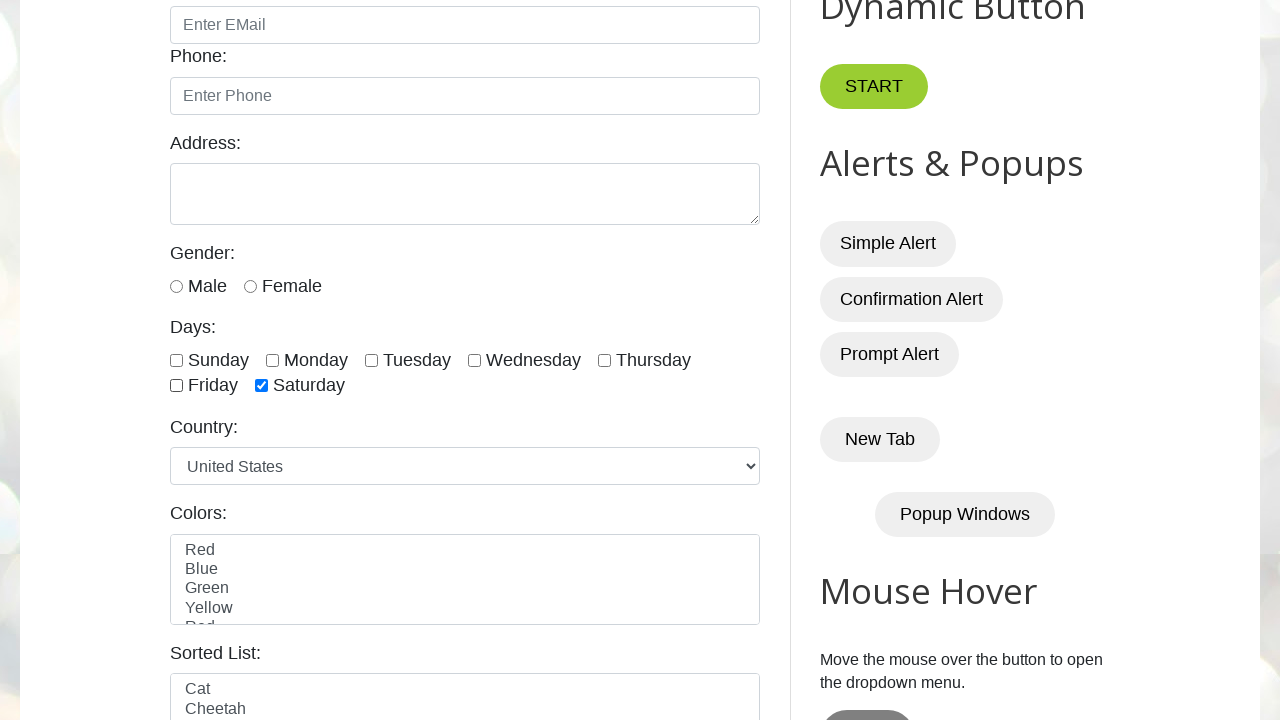

Unchecked checkbox at index 6 at (262, 386) on input.form-check-input[type='checkbox'] >> nth=6
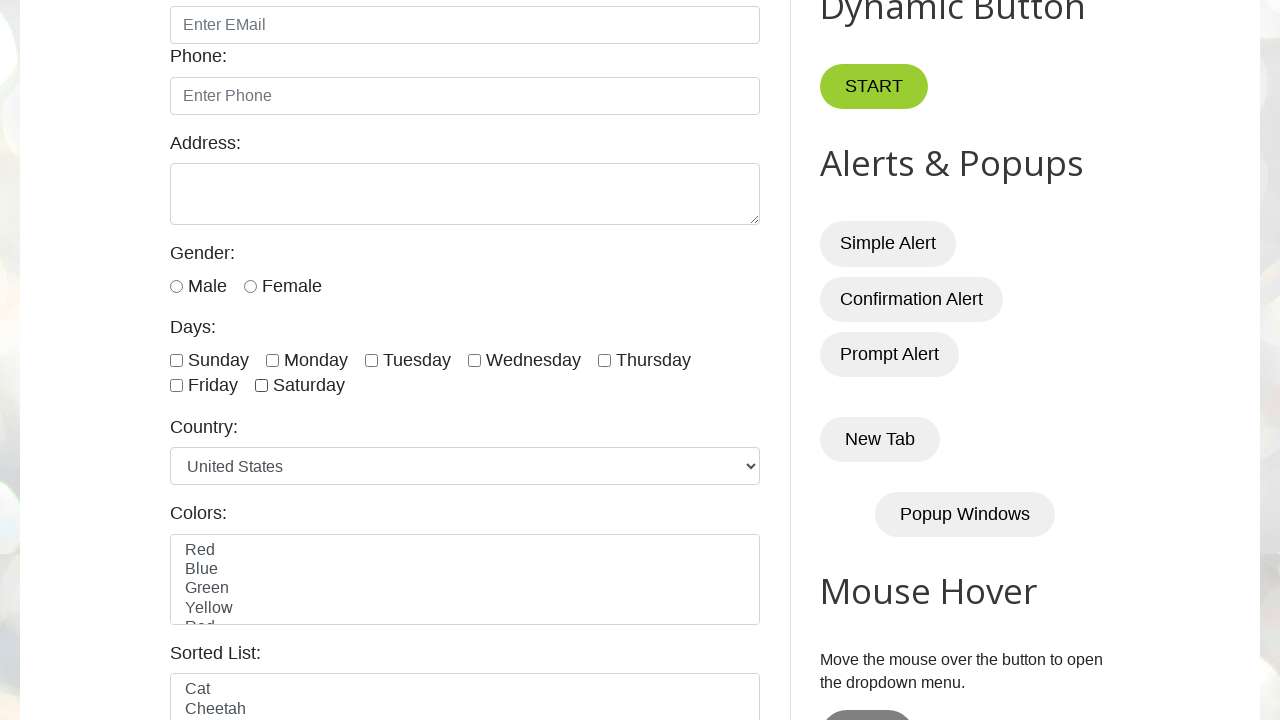

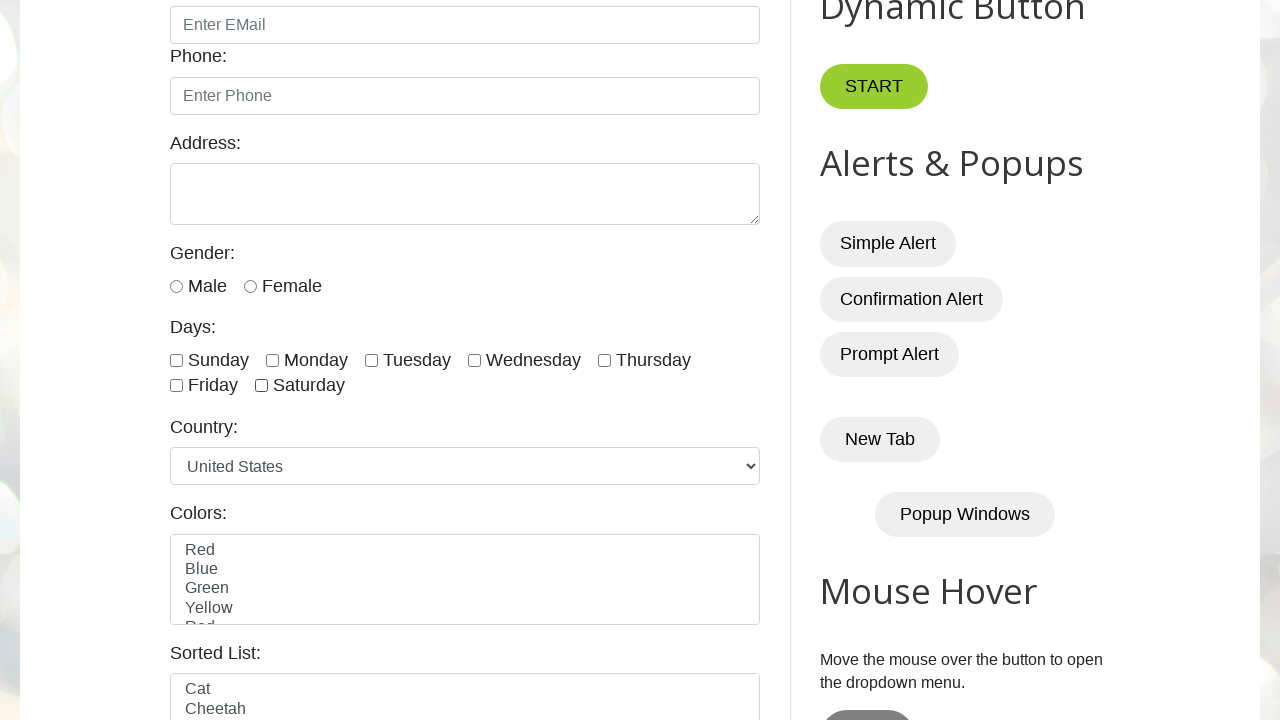